Tests the Super Calculator Angular demo application by performing an addition operation (3 + 2) and verifying the result equals 5

Starting URL: http://juliemr.github.io/protractor-demo/

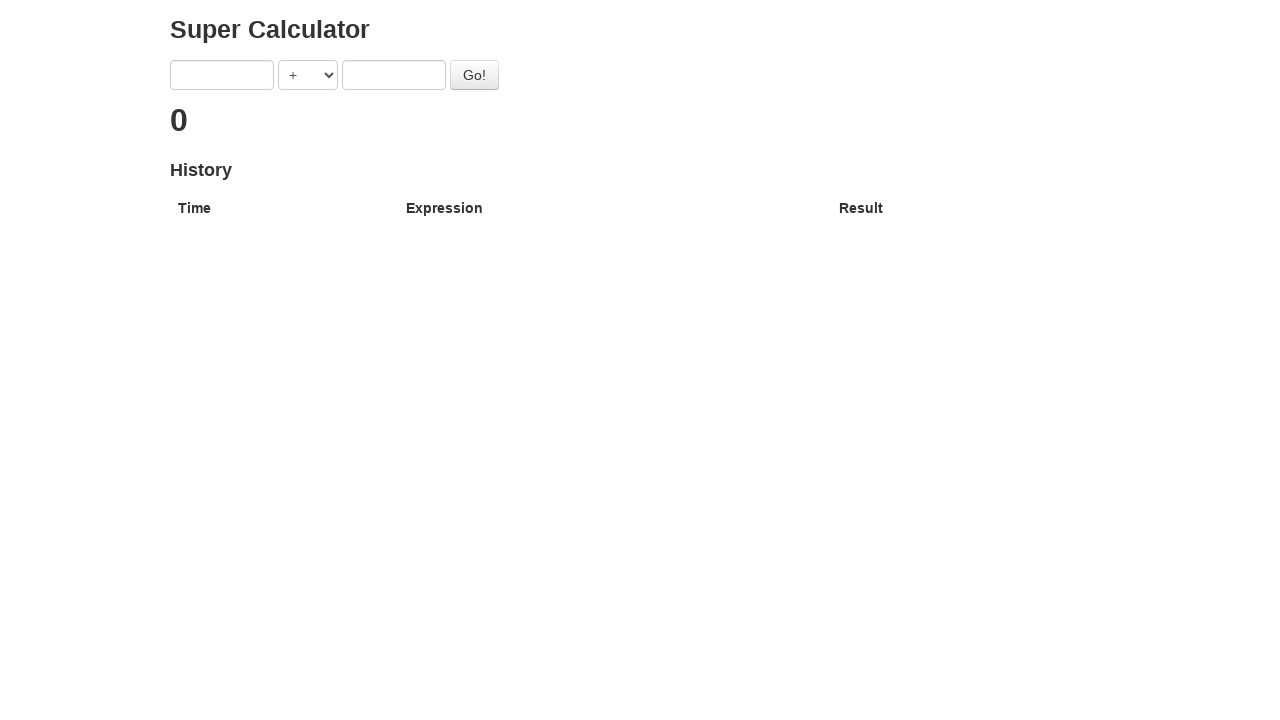

Filled first number input field with '3' on input[ng-model='first']
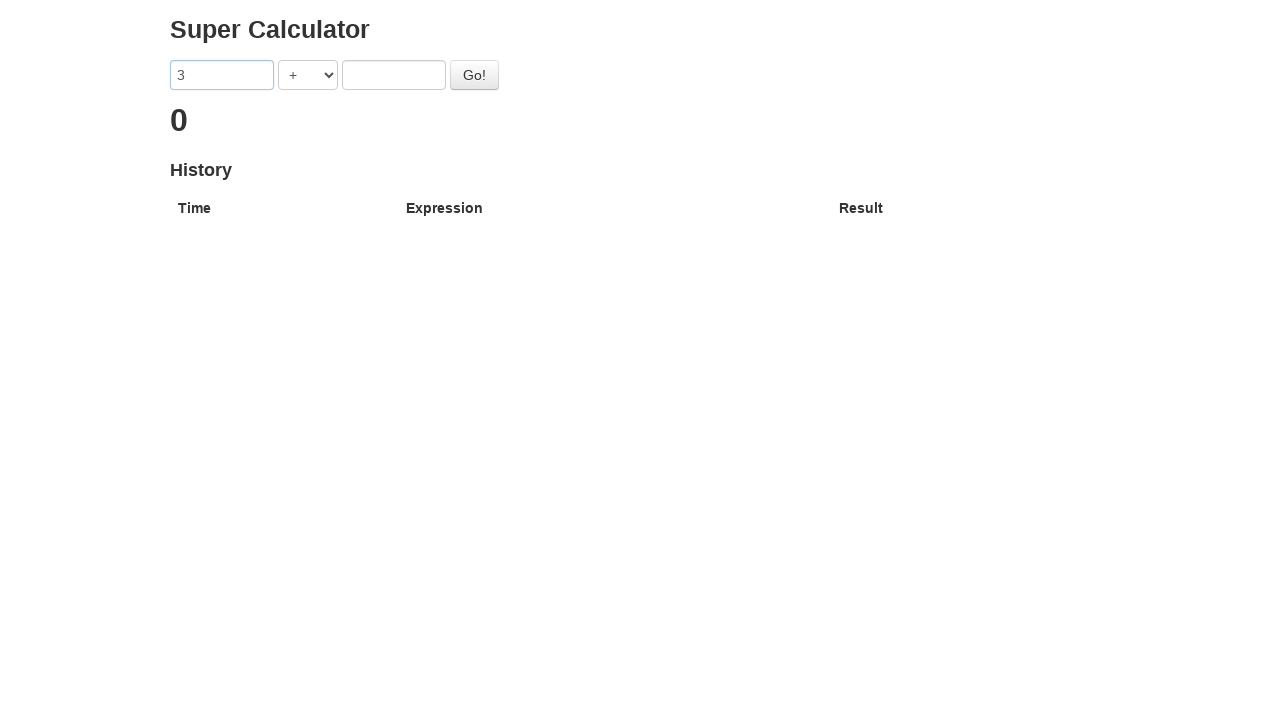

Filled second number input field with '2' on input[ng-model='second']
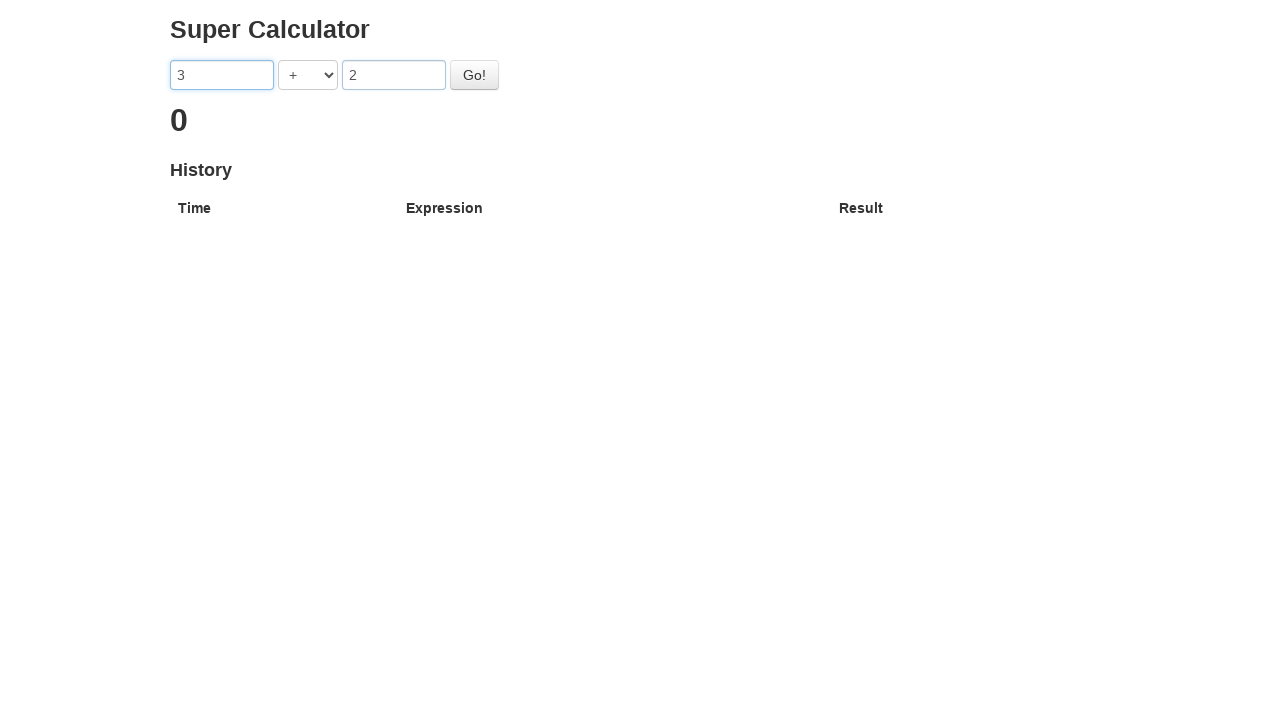

Clicked the addition button to perform 3 + 2 operation at (474, 75) on [ng-click='doAddition()']
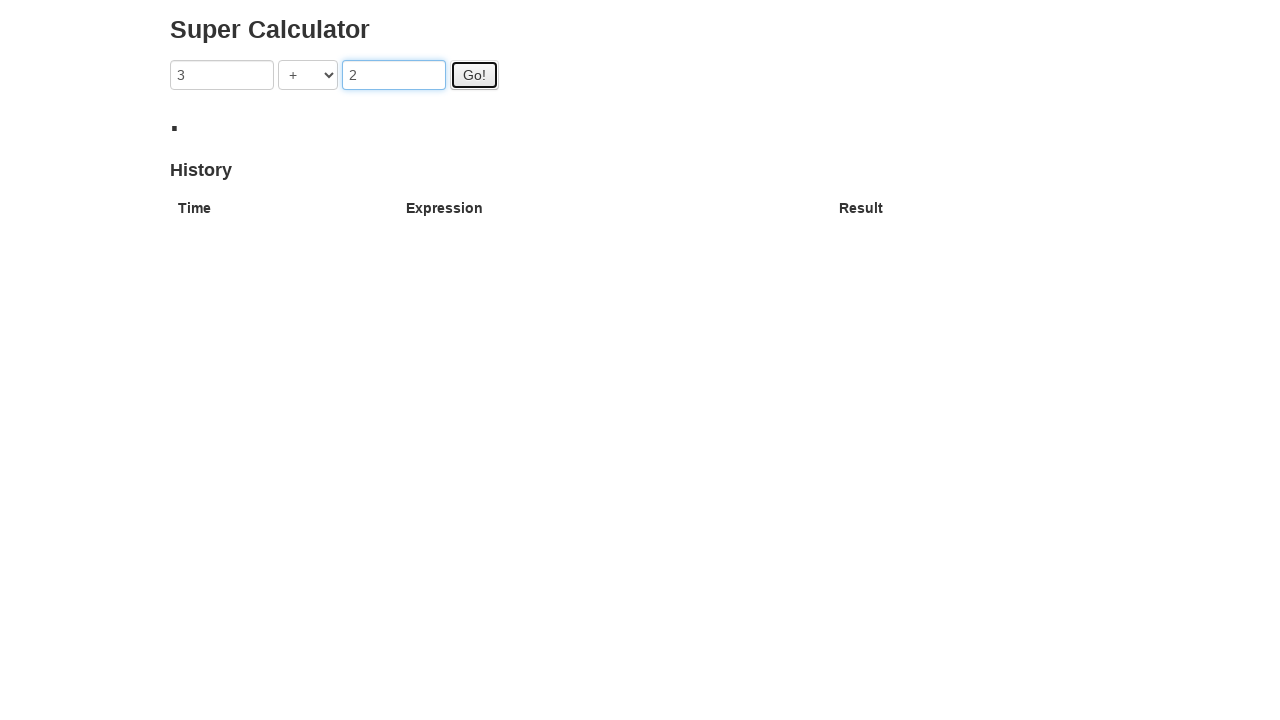

Verified that the result equals 5
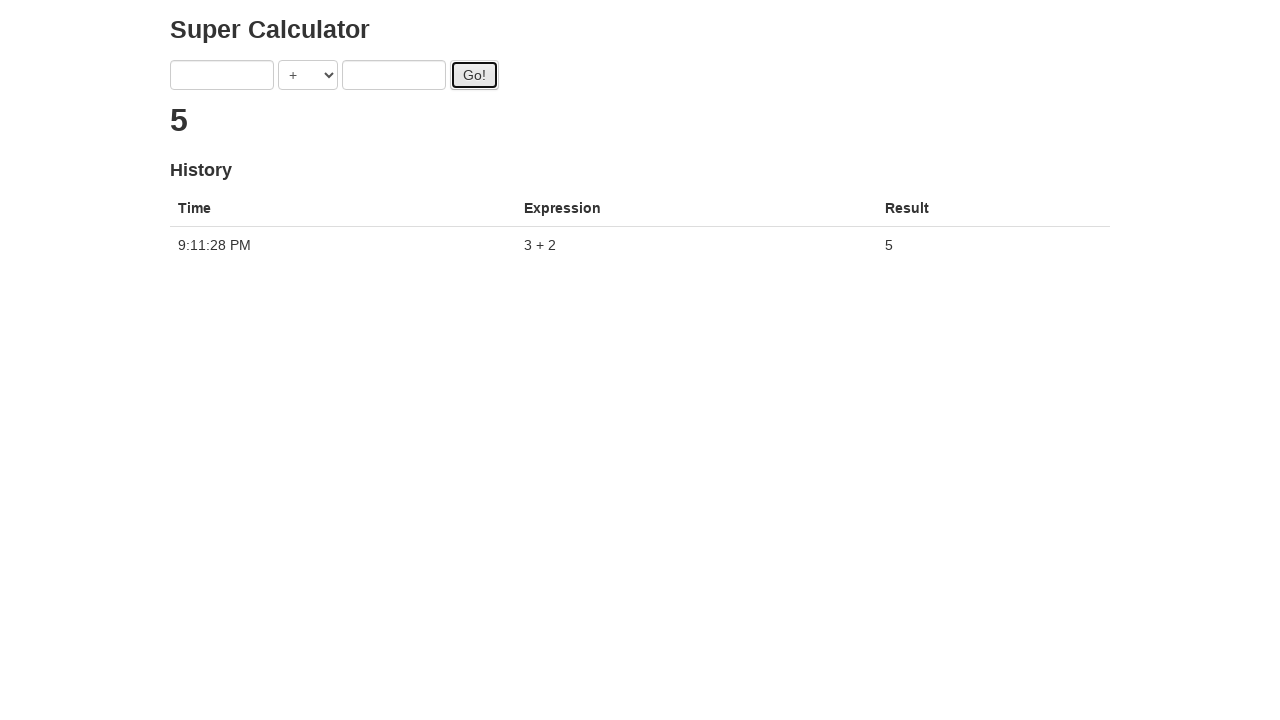

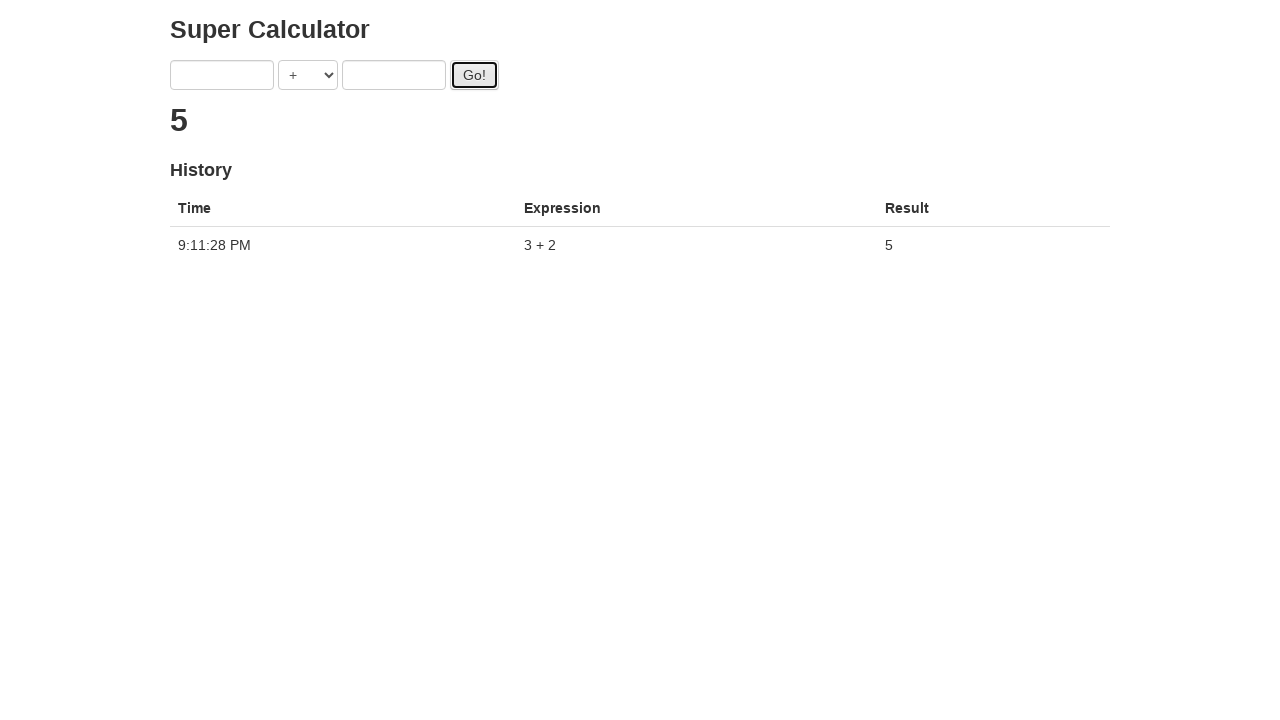